Tests entering a name in the quiz name field by clicking and typing a test name

Starting URL: https://draffelberg.github.io/QuizMaster/

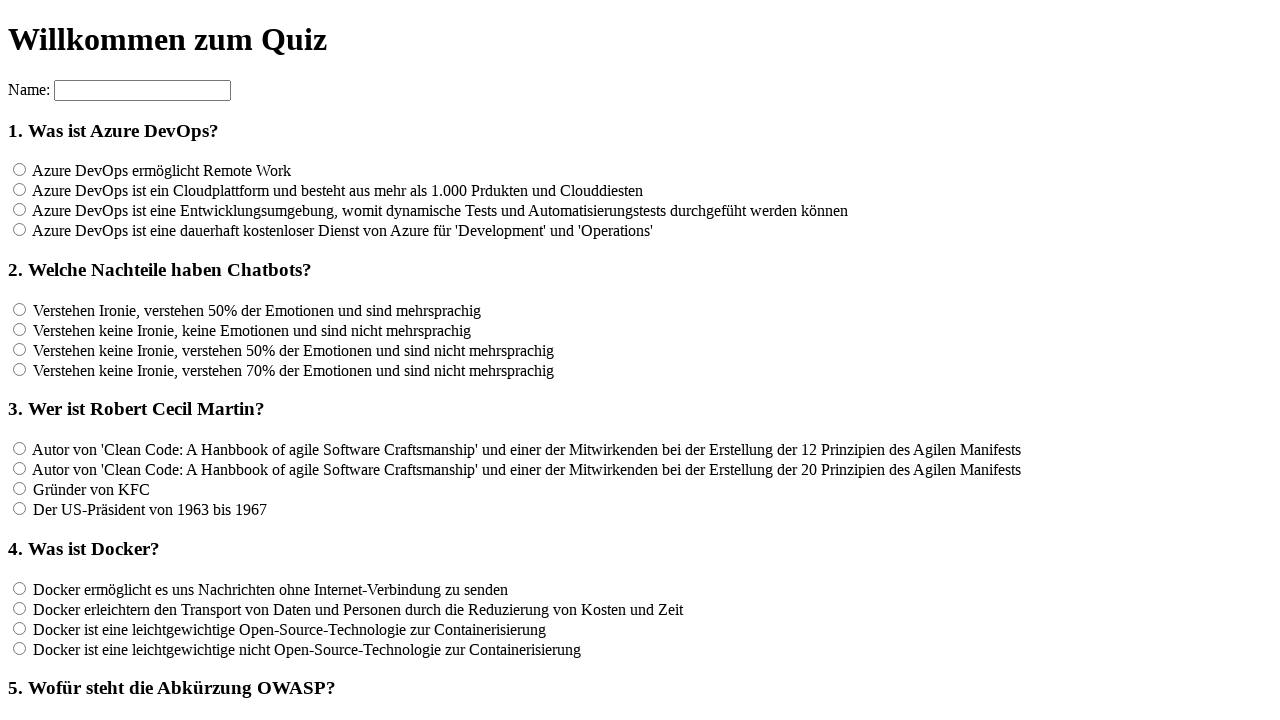

Clicked on the quiz name input field at (142, 90) on input[name='name']
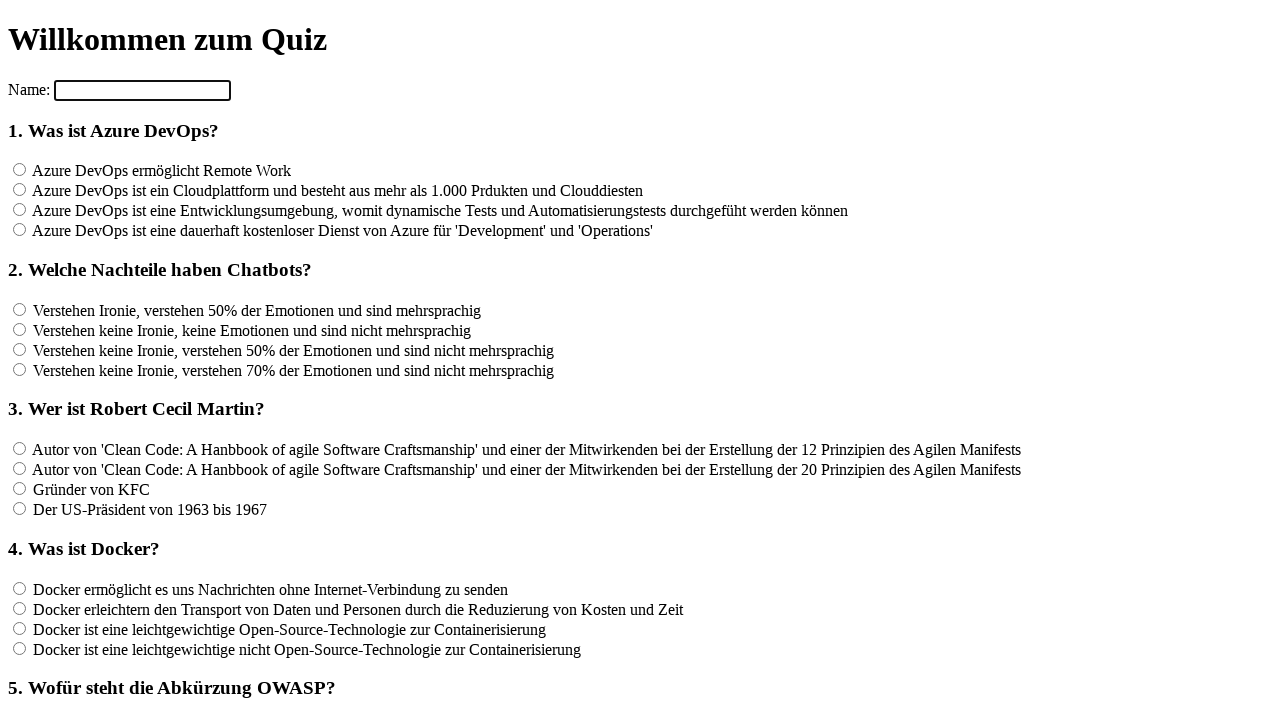

Entered 'Tester' in the quiz name field on input[name='name']
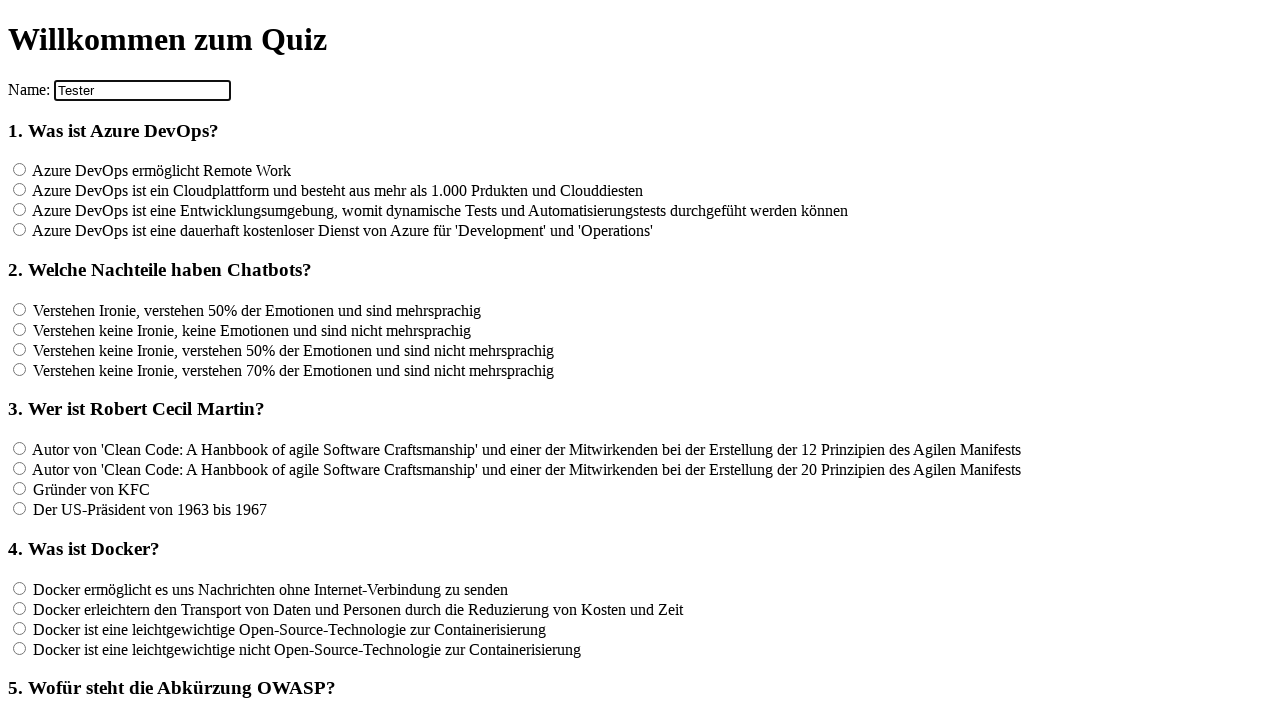

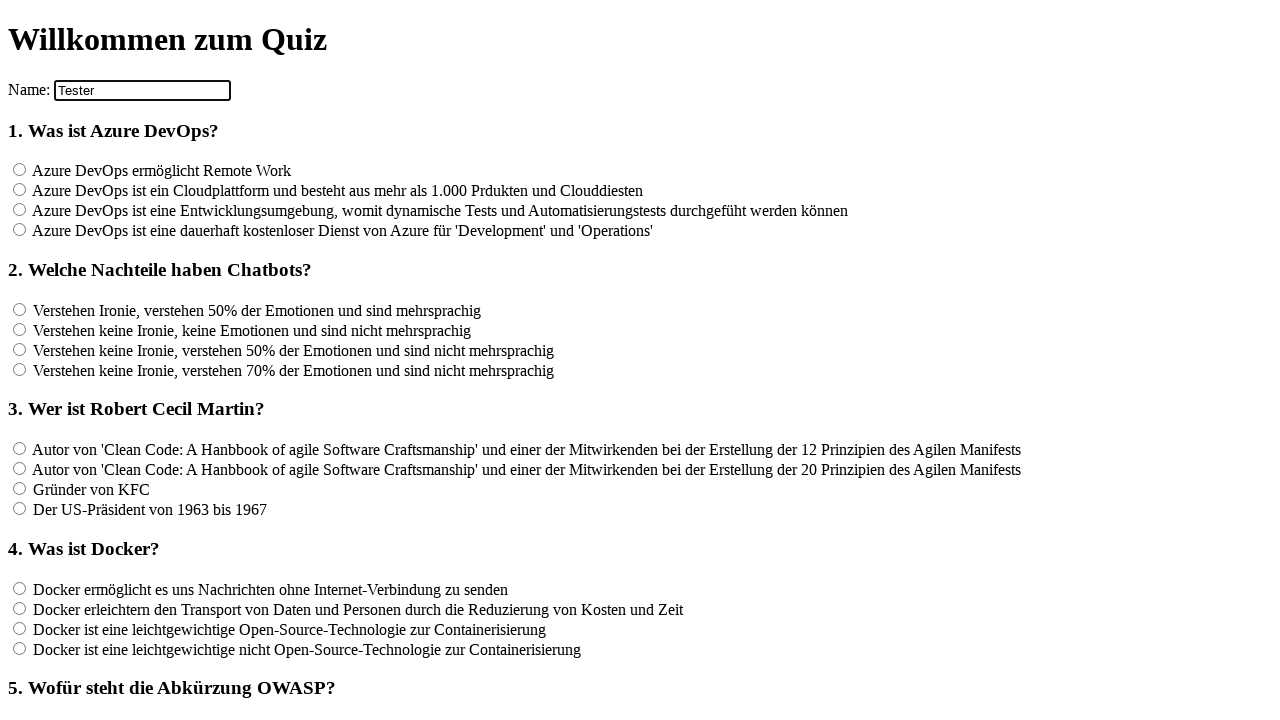